Tests clicking the "Impressive" radio button and verifies that the success message displays "Impressive"

Starting URL: https://demoqa.com/radio-button

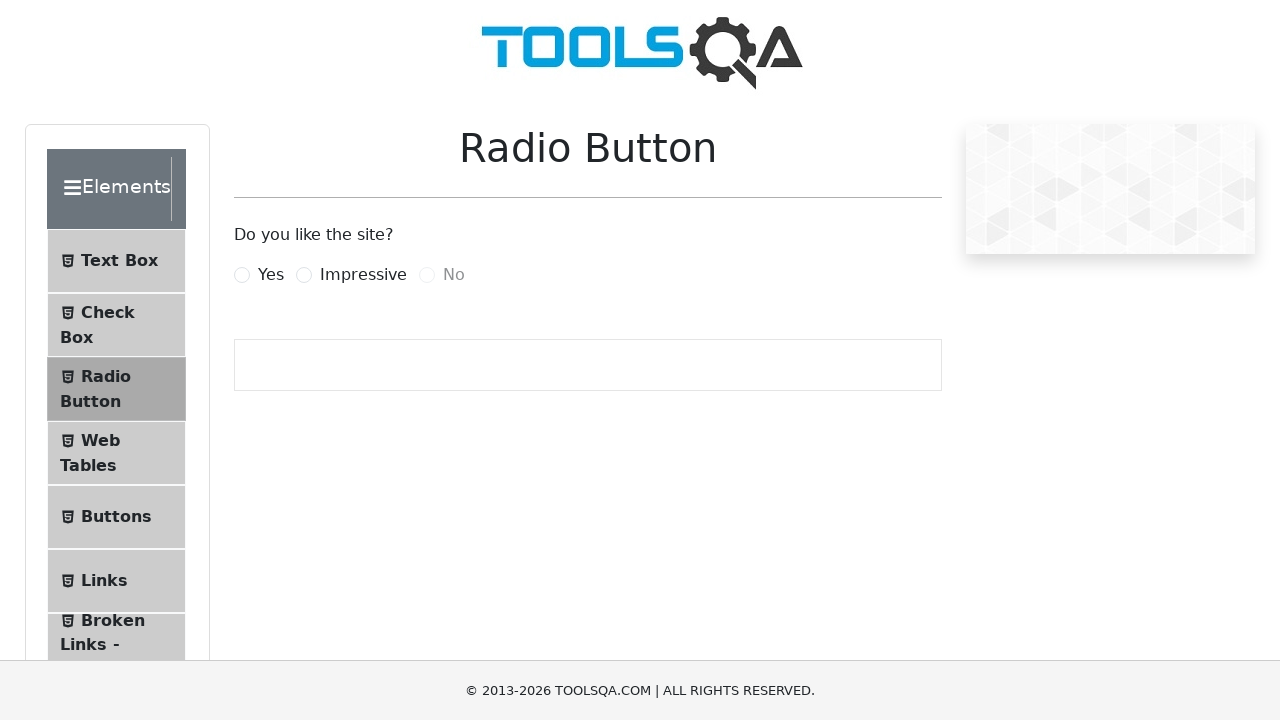

Clicked the 'Impressive' radio button using JavaScript
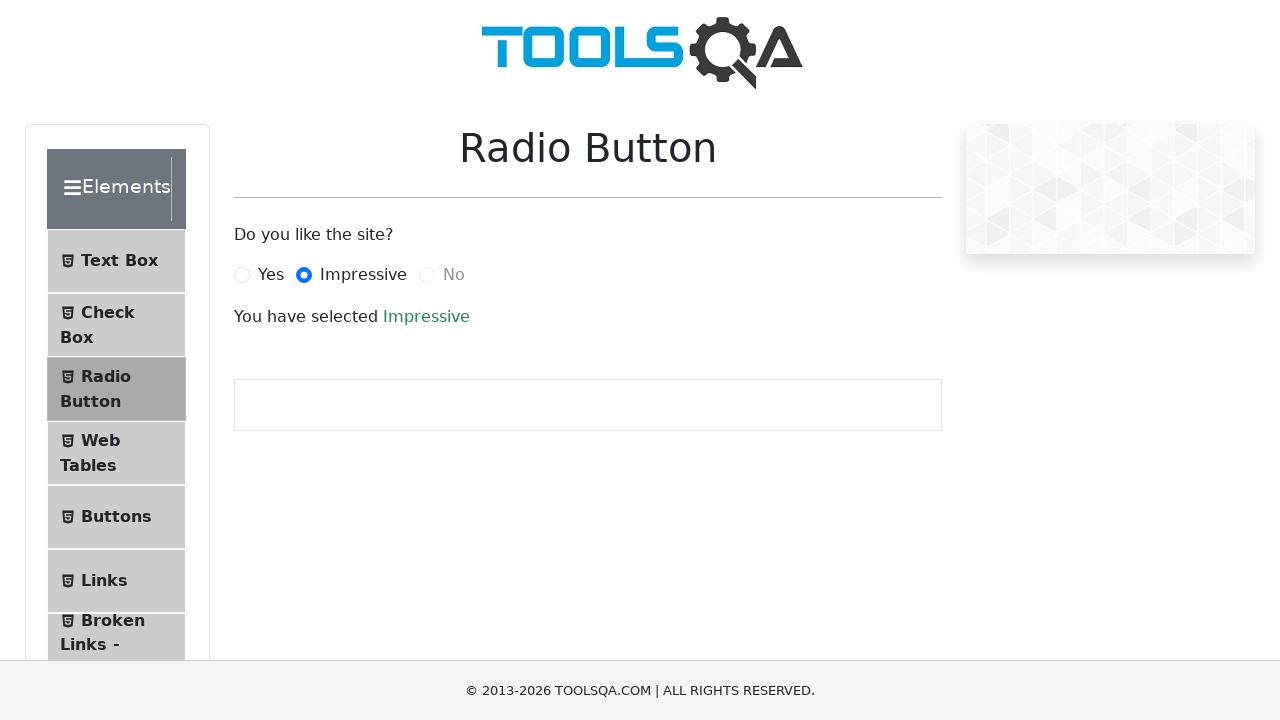

Retrieved success message text content
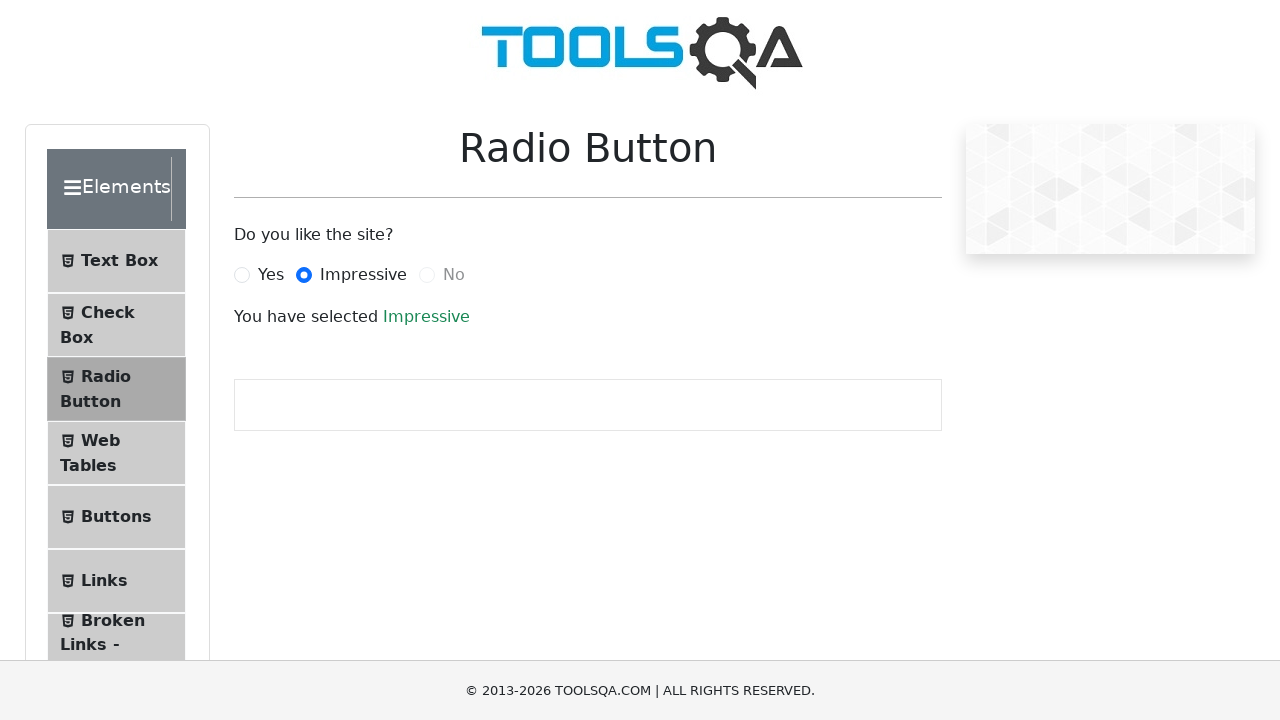

Verified that success message displays 'Impressive'
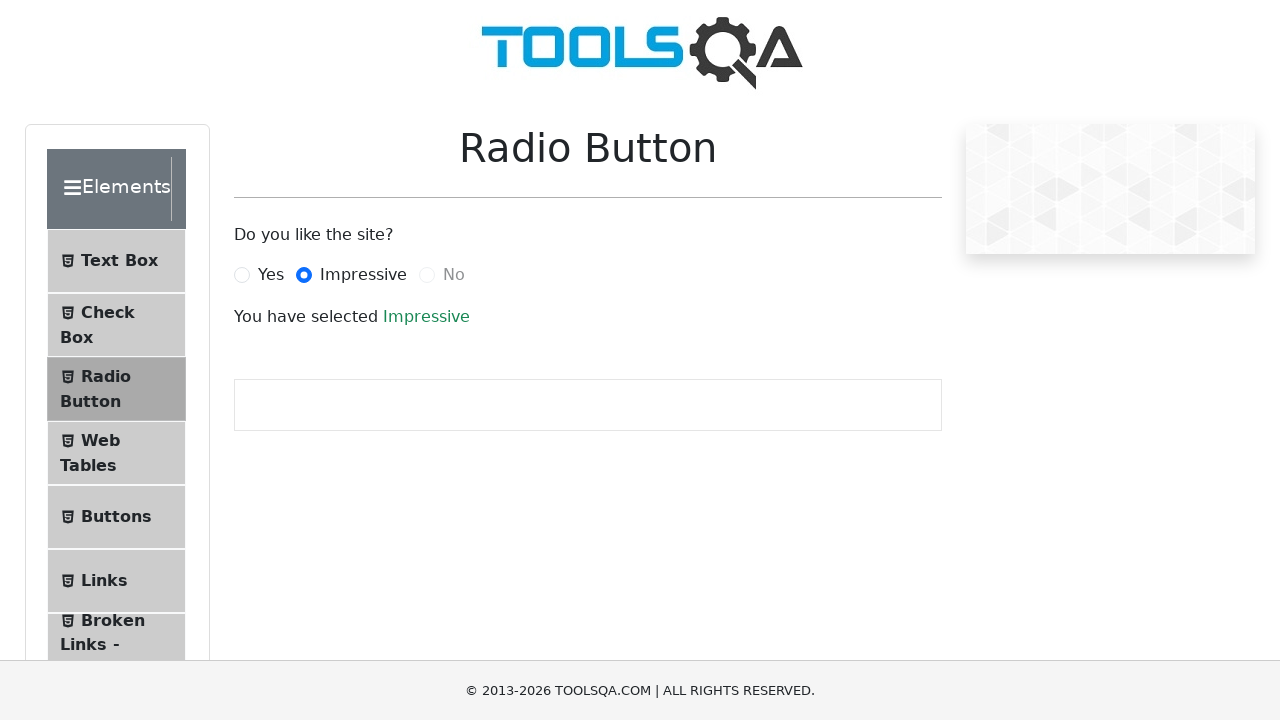

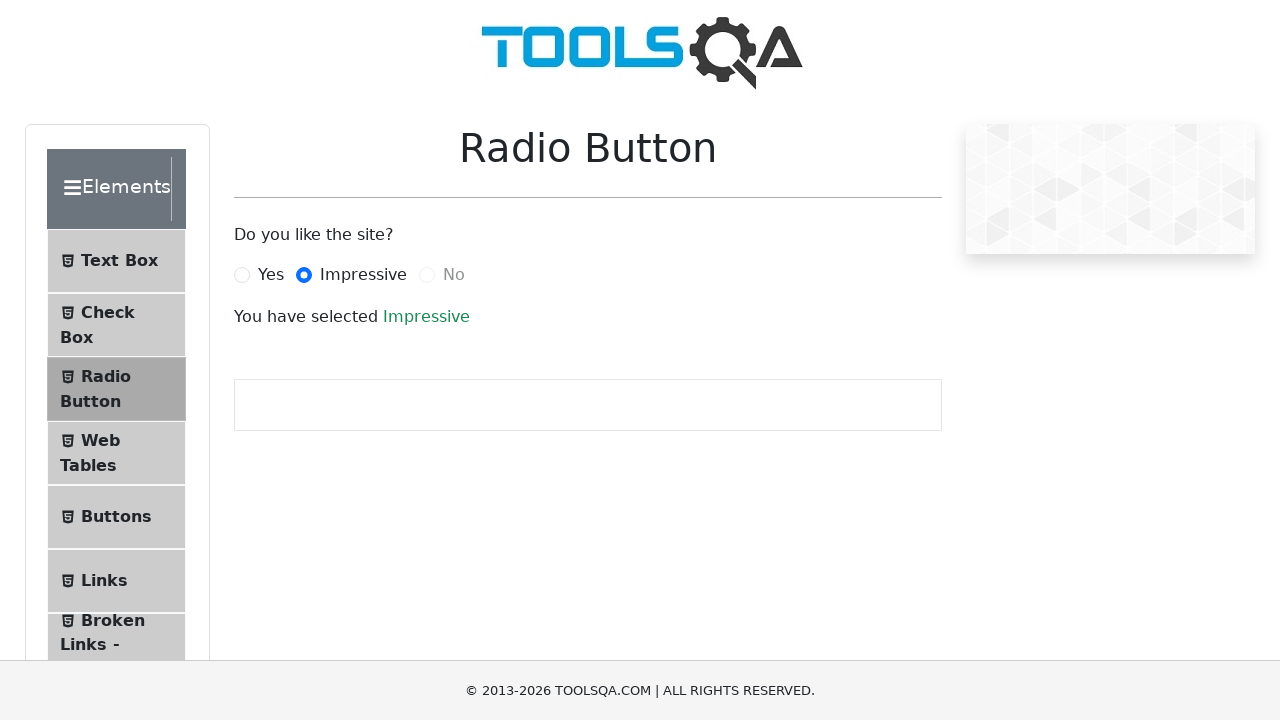